Tests modal dialog functionality by clicking a button to open a modal and then locating the close button

Starting URL: https://formy-project.herokuapp.com/modal

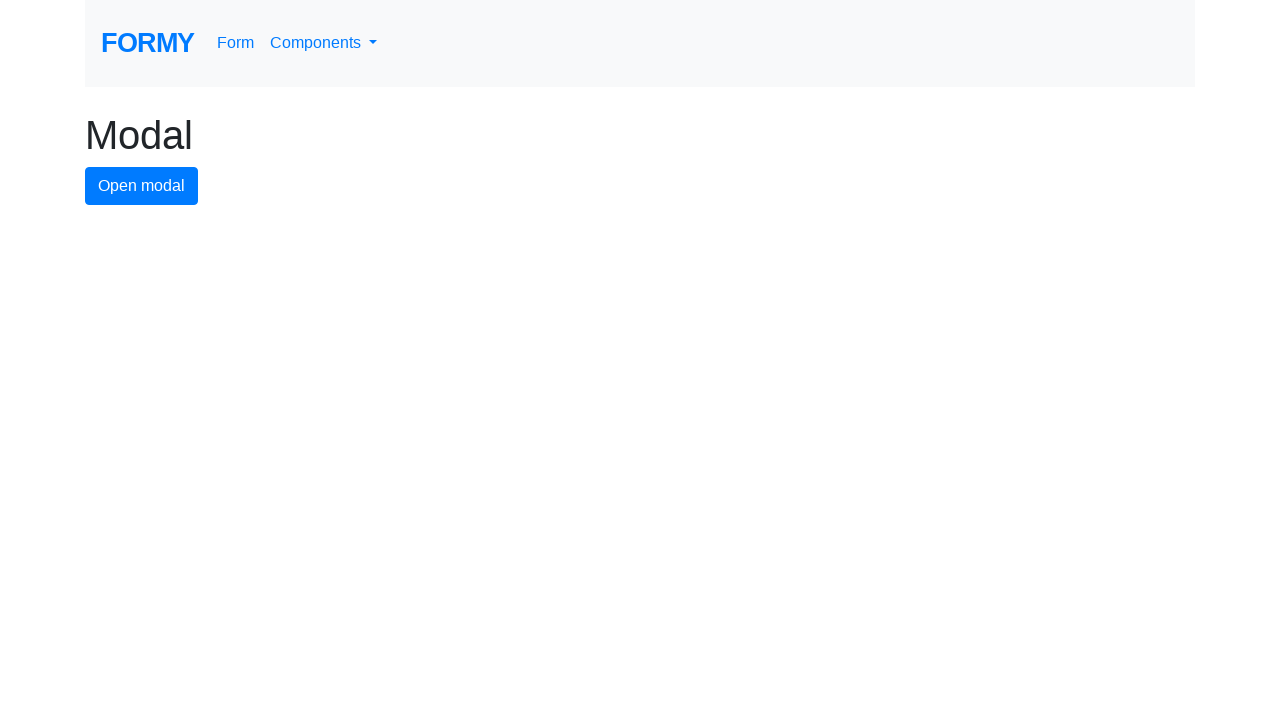

Clicked modal button to open the modal dialog at (142, 186) on #modal-button
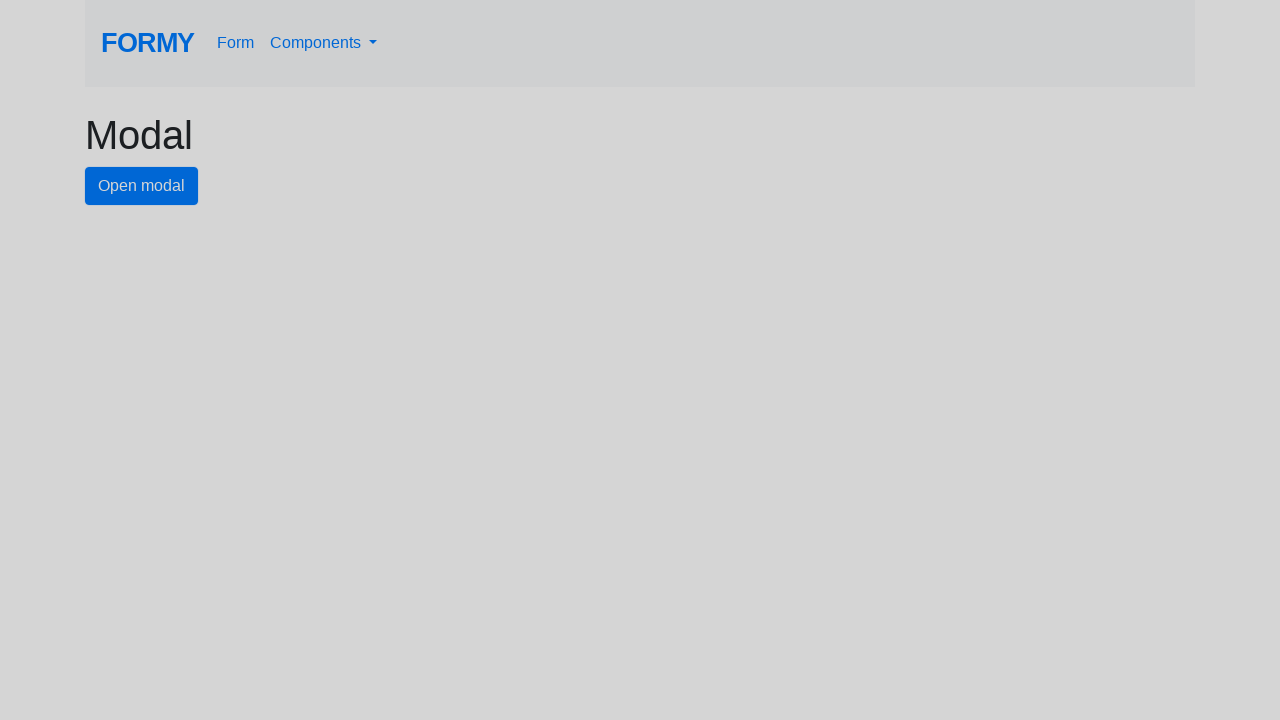

Modal dialog appeared with close button visible
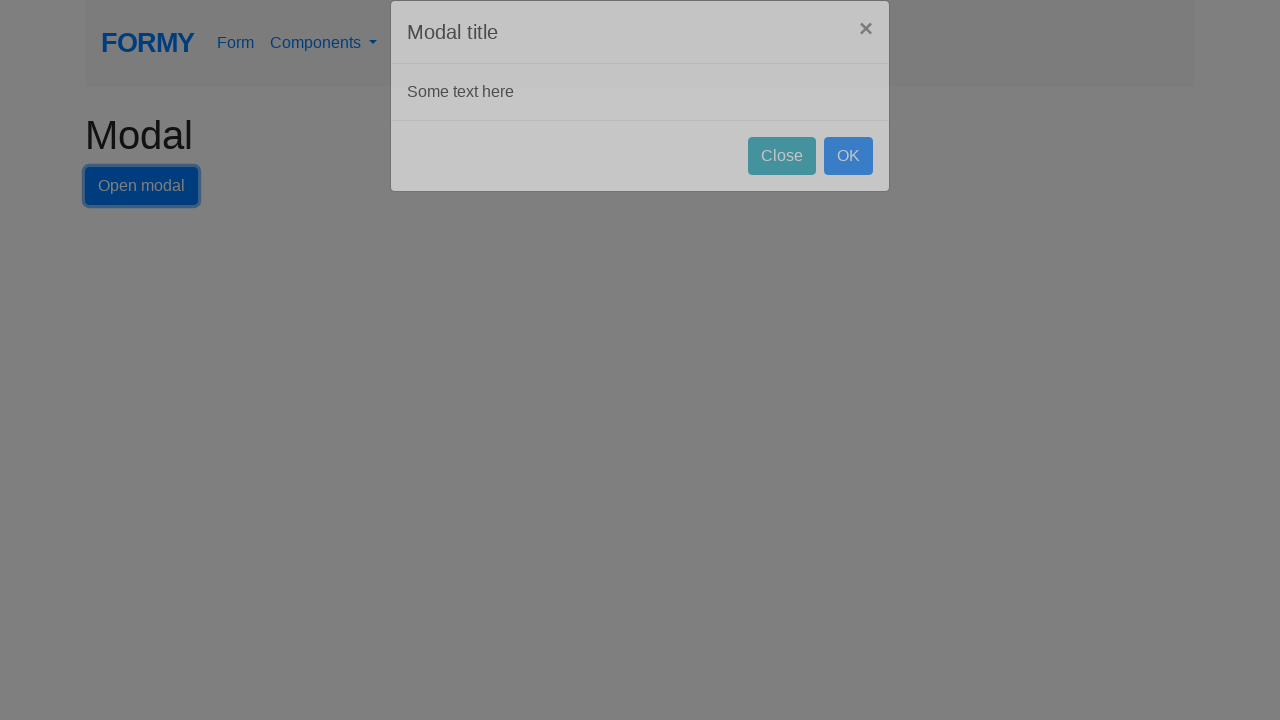

Clicked close button to dismiss the modal dialog at (782, 184) on #close-button
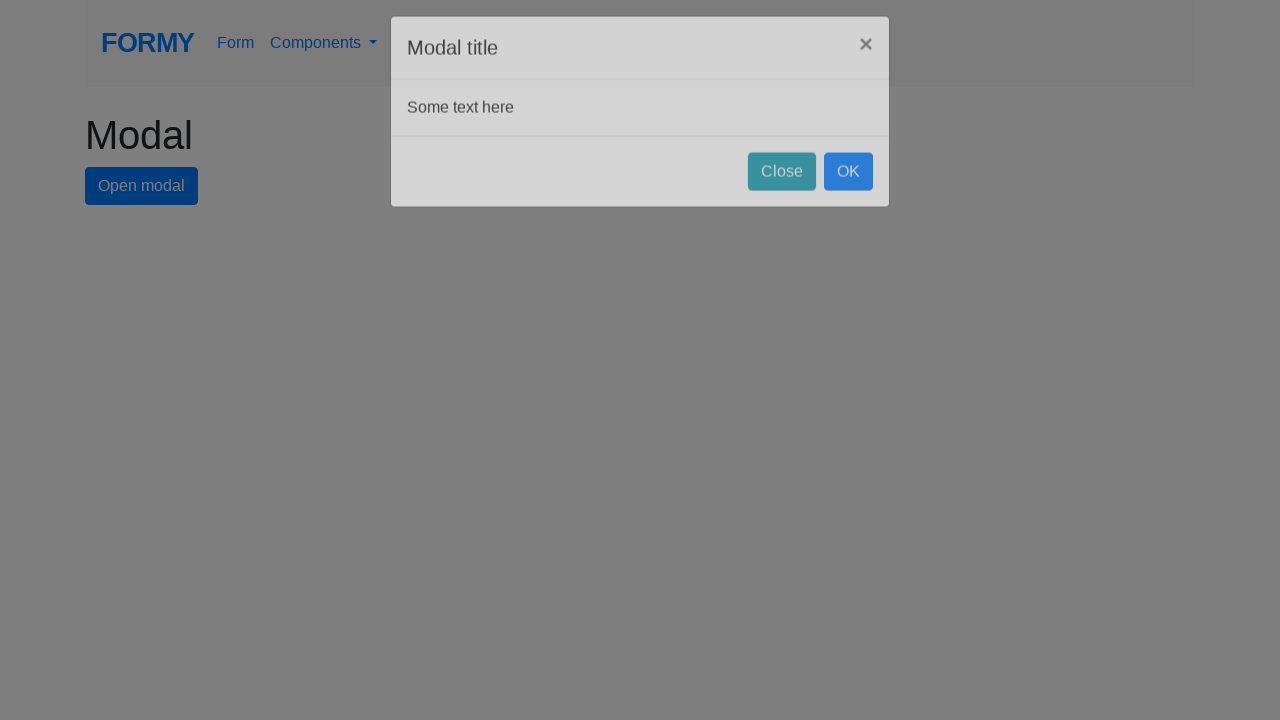

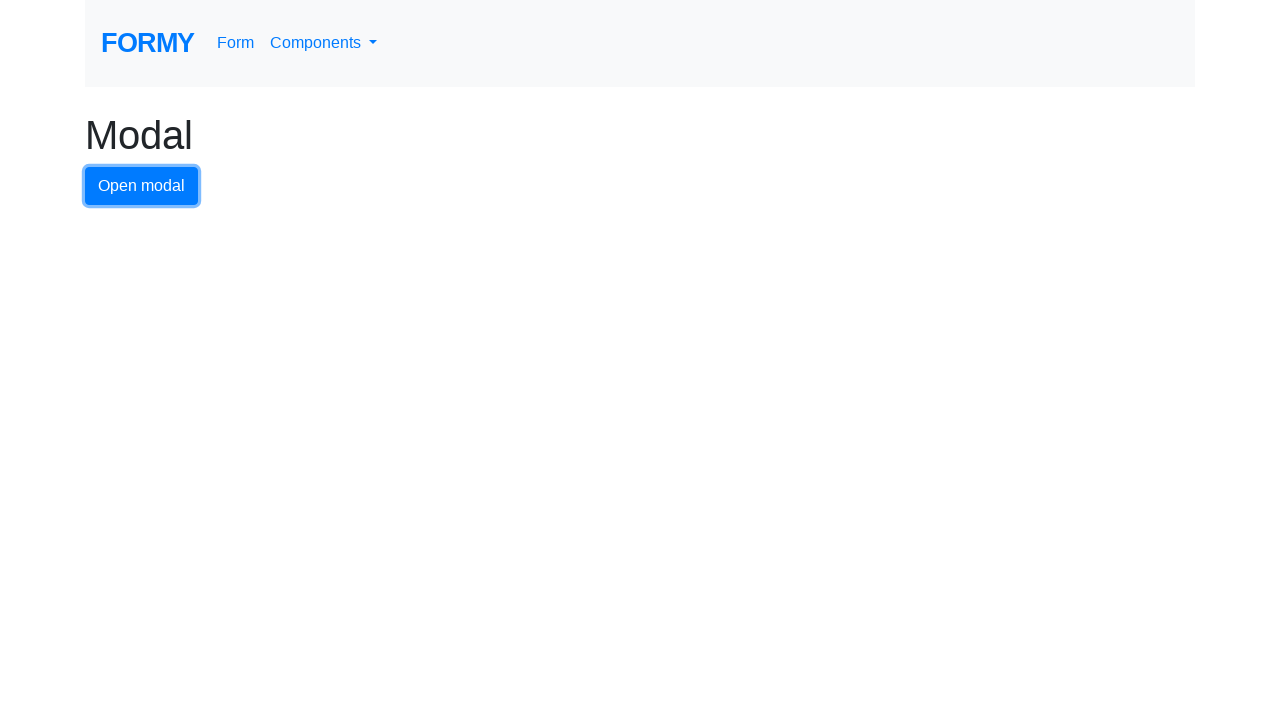